Tests entering data into a form field using CSS selector

Starting URL: http://seleniumplayground.vectordesign.gr/

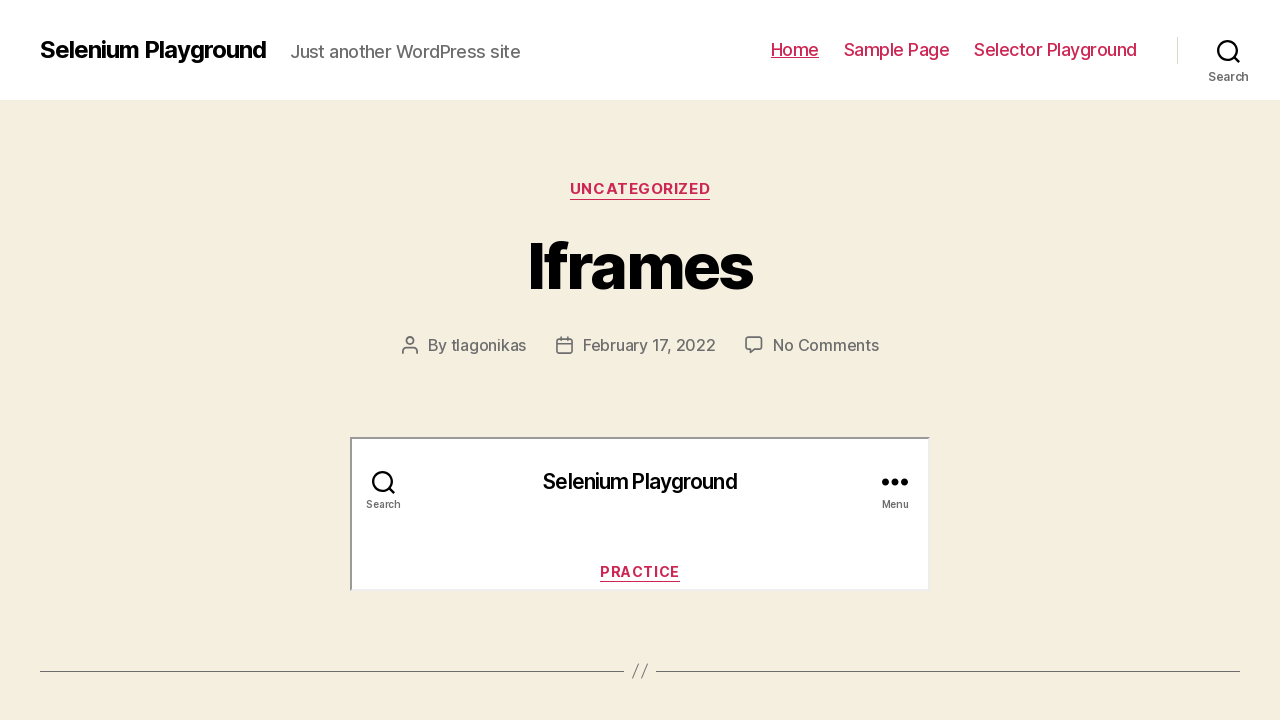

Filled form field using CSS selector with 'Hello CSS Selector' on .css-playground-field
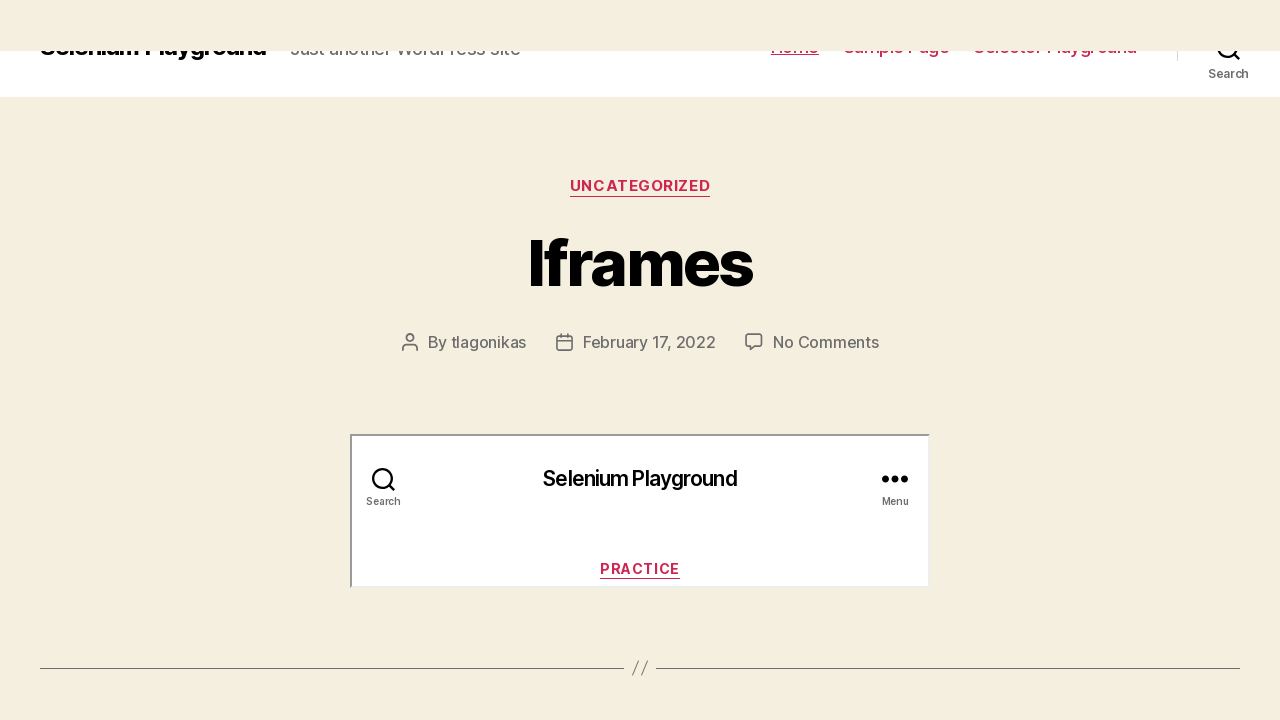

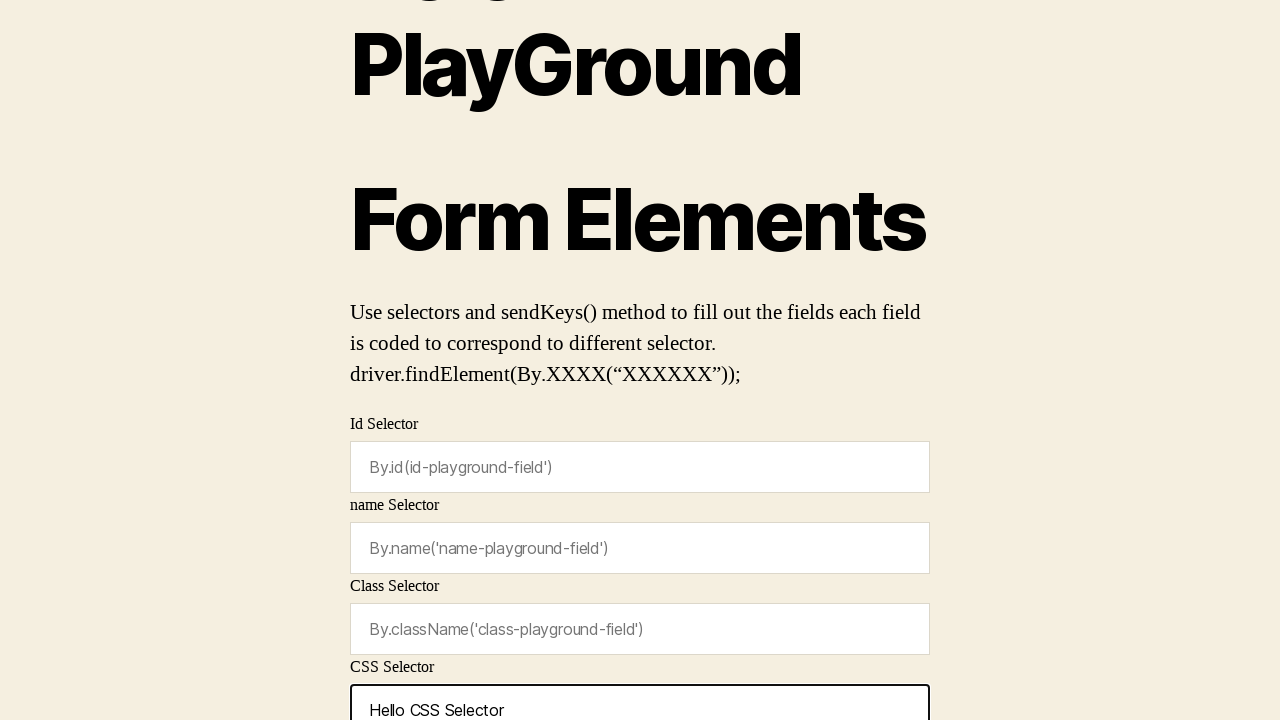